Navigates to TutorialsPoint careers page, clicks on the "Team" link, and waits for the page to load by checking for an h1 element

Starting URL: https://www.tutorialspoint.com/about/about_careers.htm

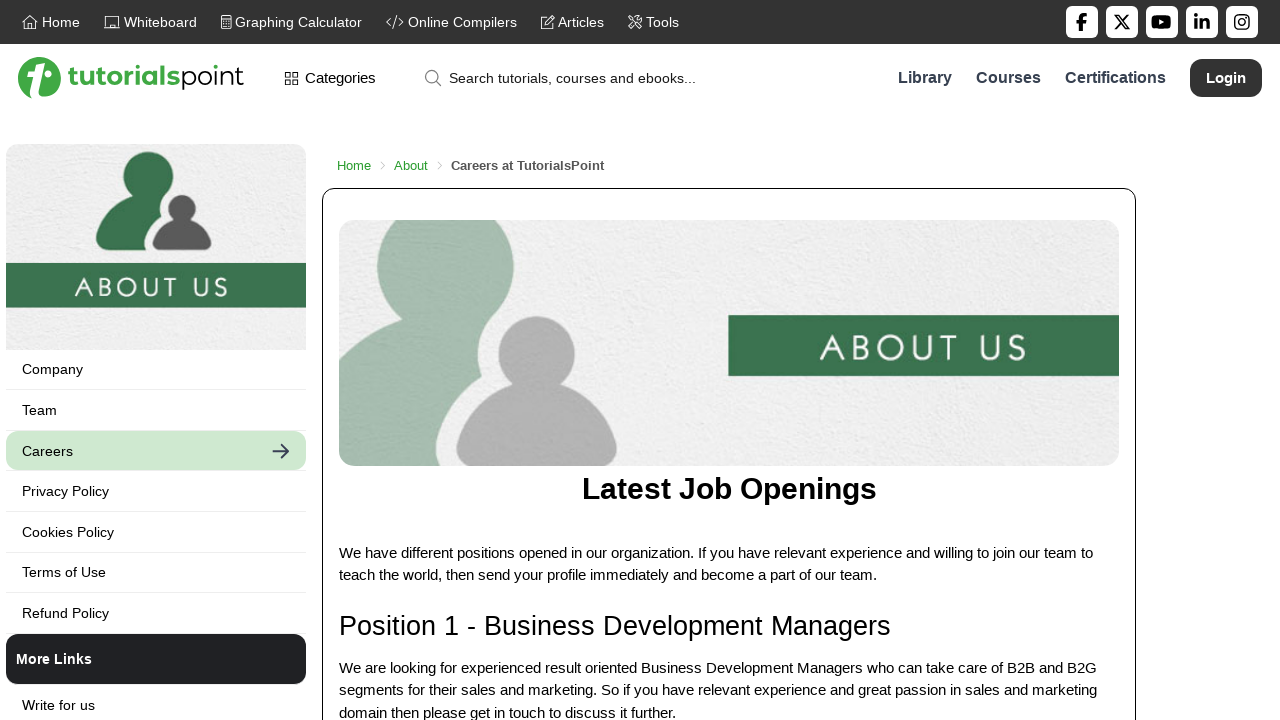

Navigated to TutorialsPoint careers page
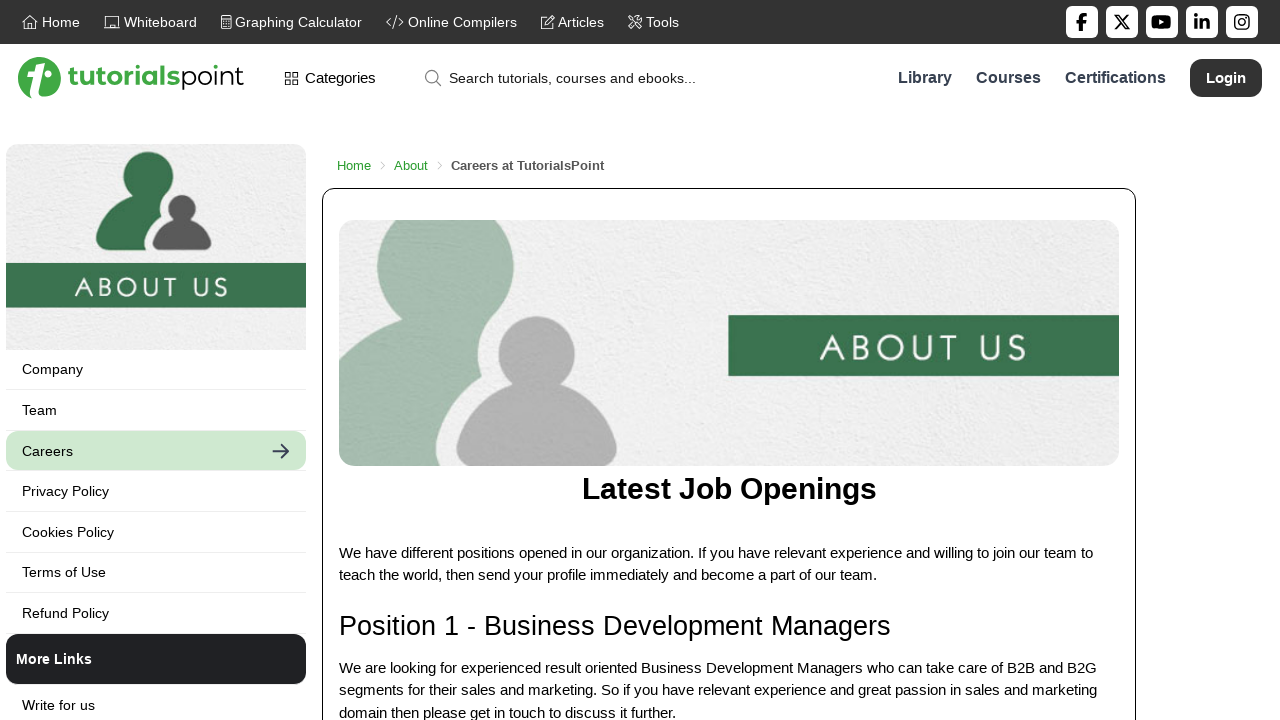

Clicked on the Team link at (156, 410) on a:text('Team')
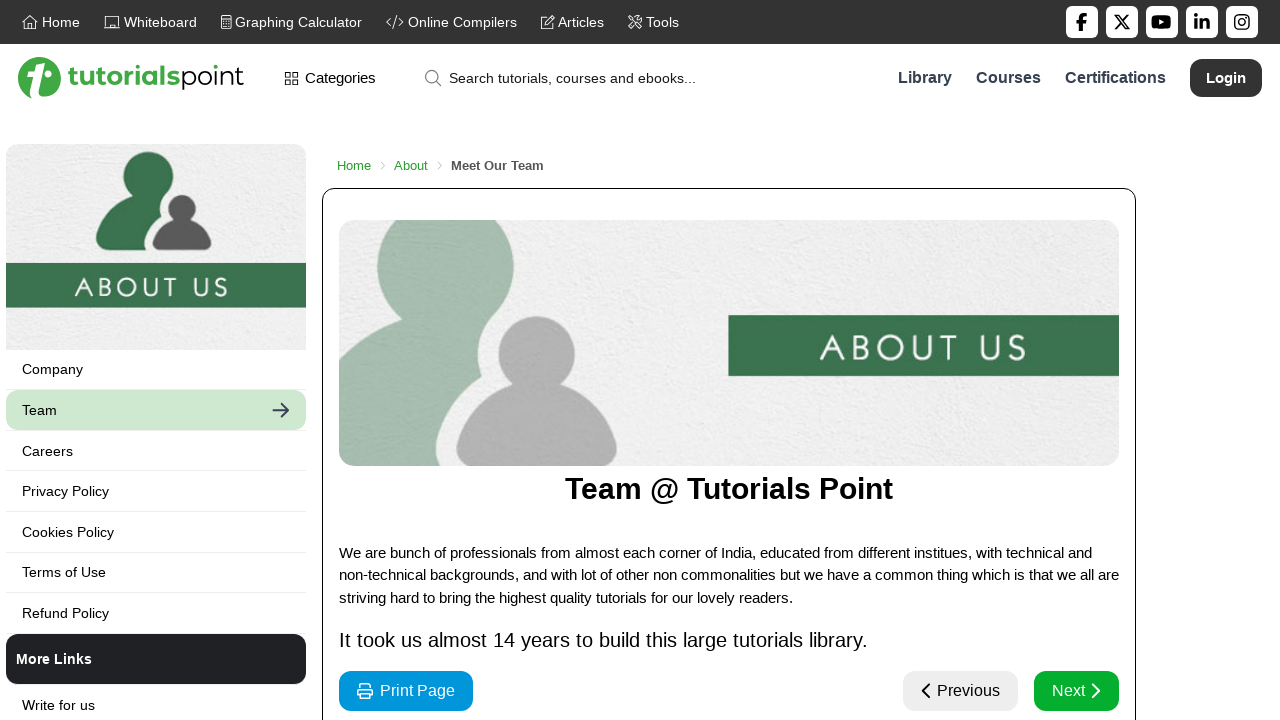

Page loaded and h1 element is present
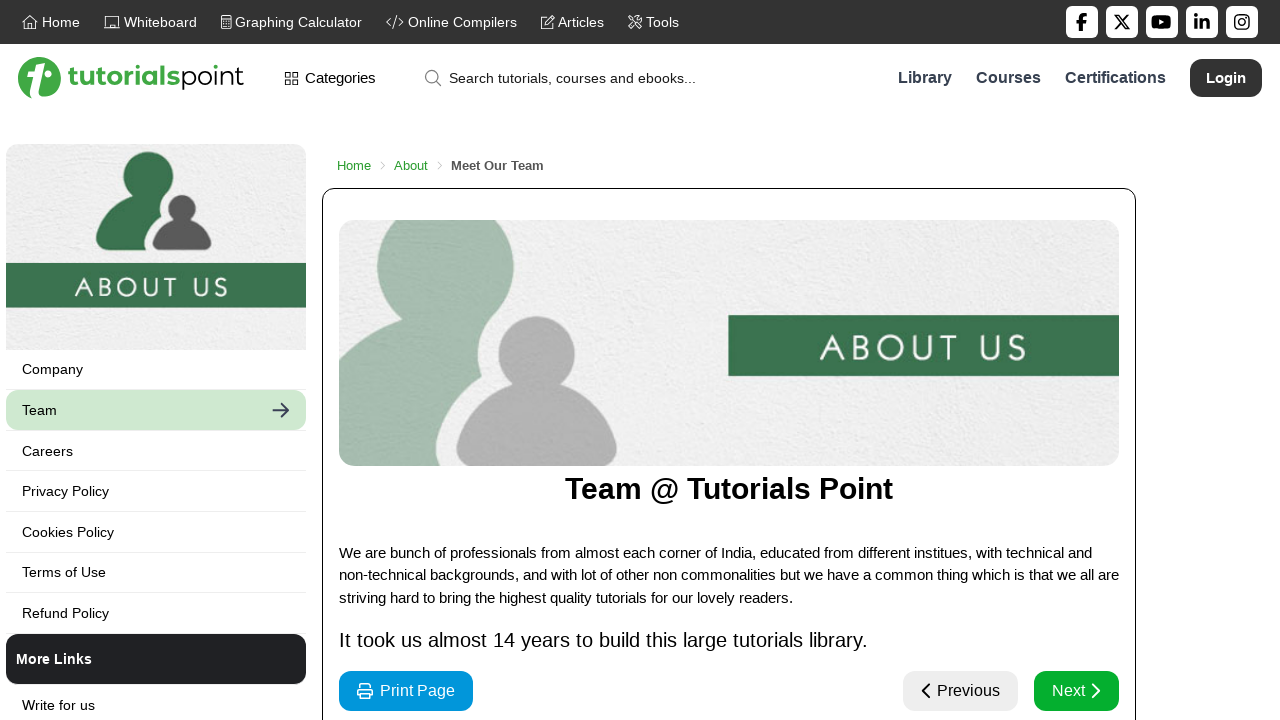

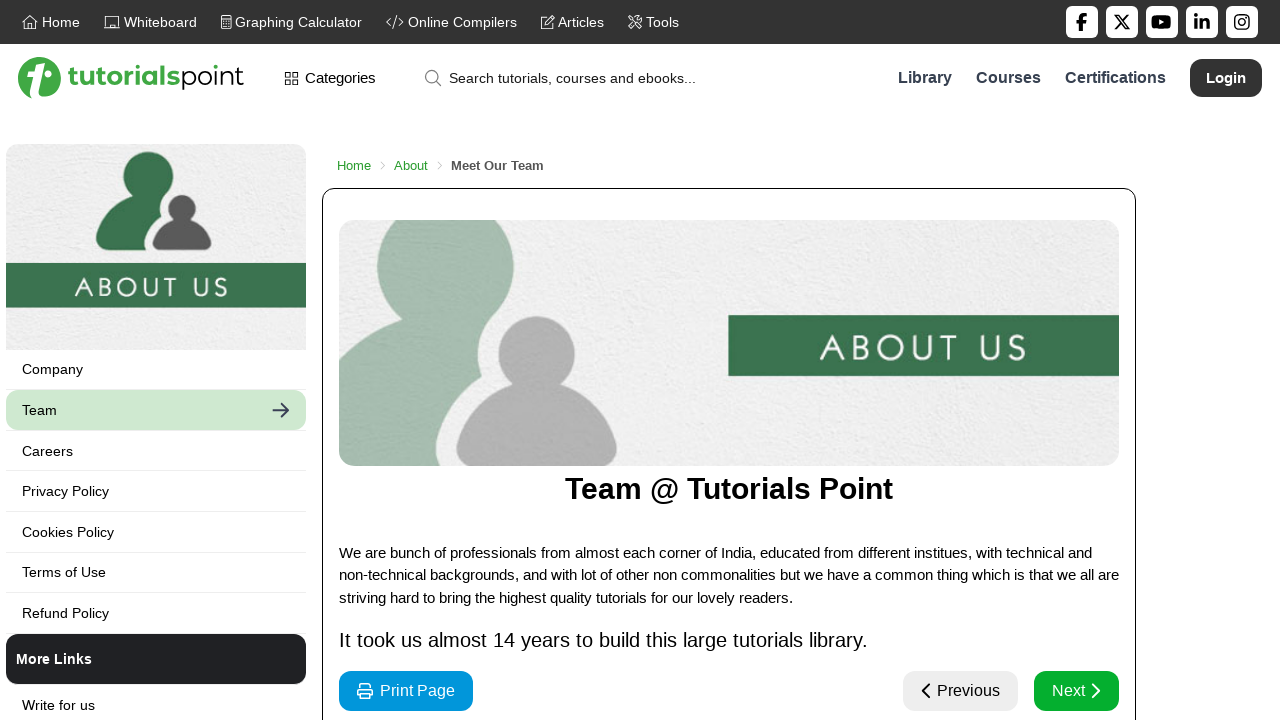